Tests click and drag selection on a grid of selectable items

Starting URL: https://jqueryui.com/resources/demos/selectable/display-grid.html

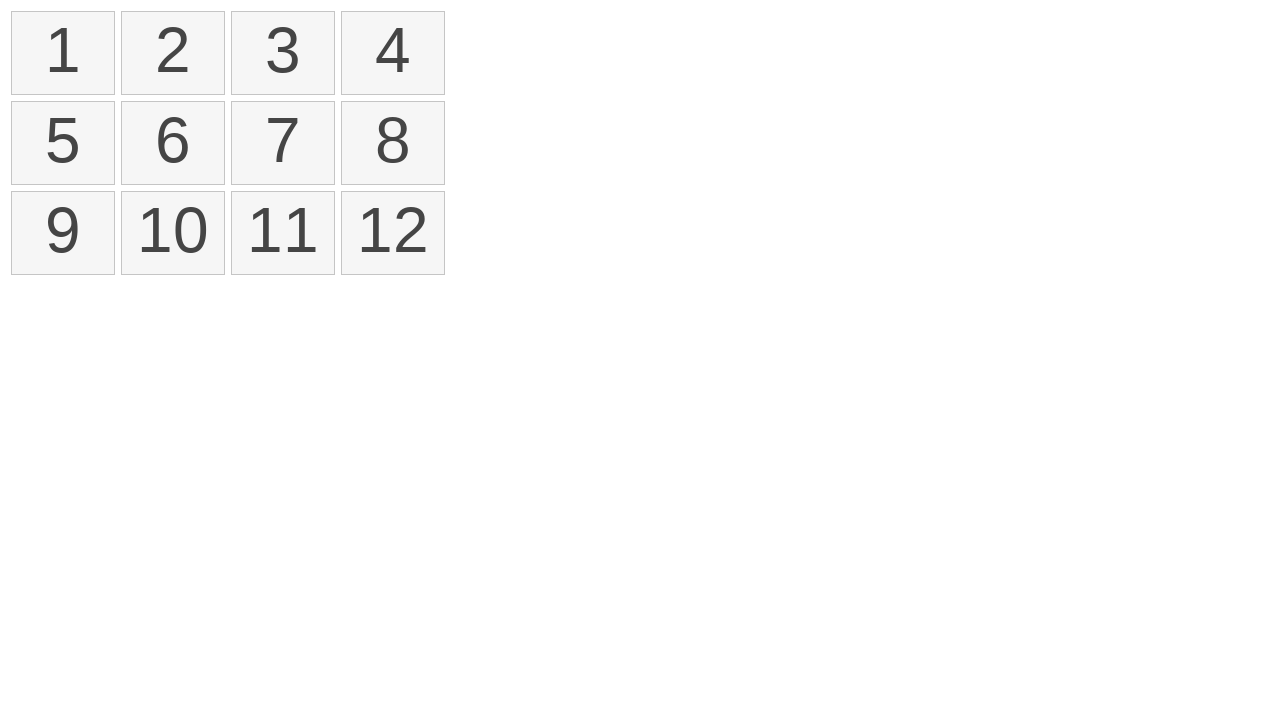

Located all selectable items on the grid
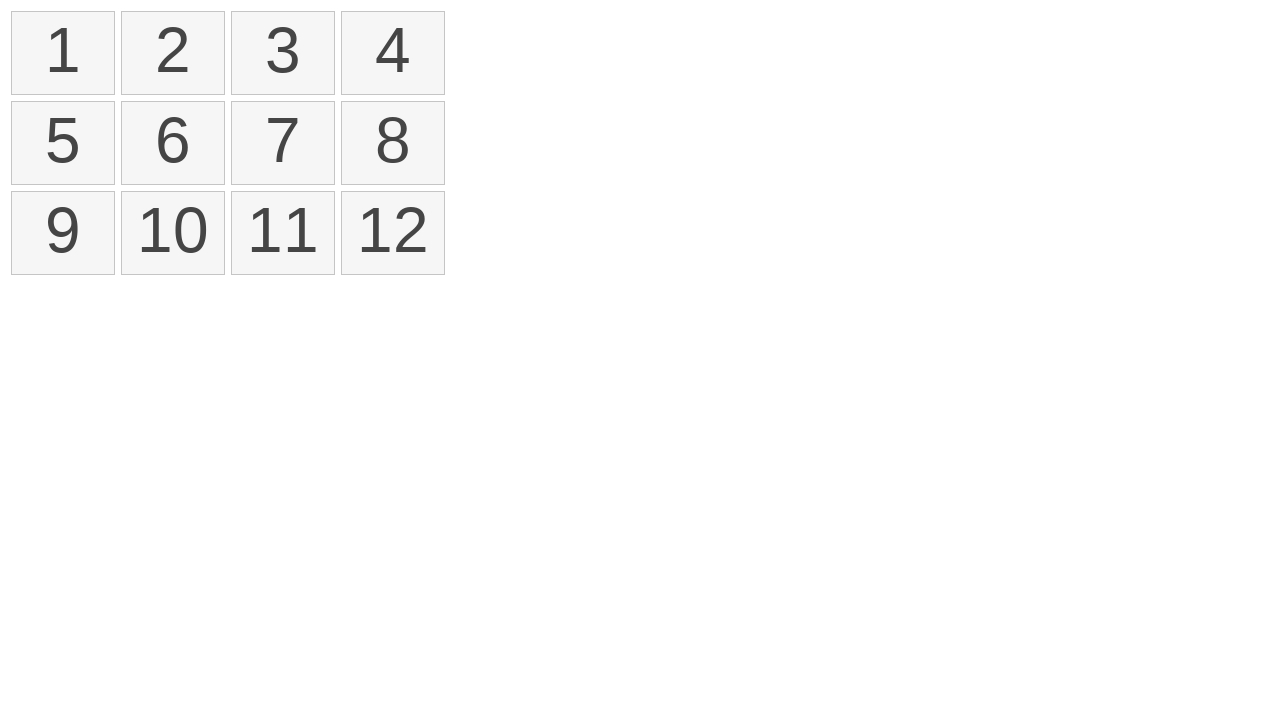

Selected first item reference
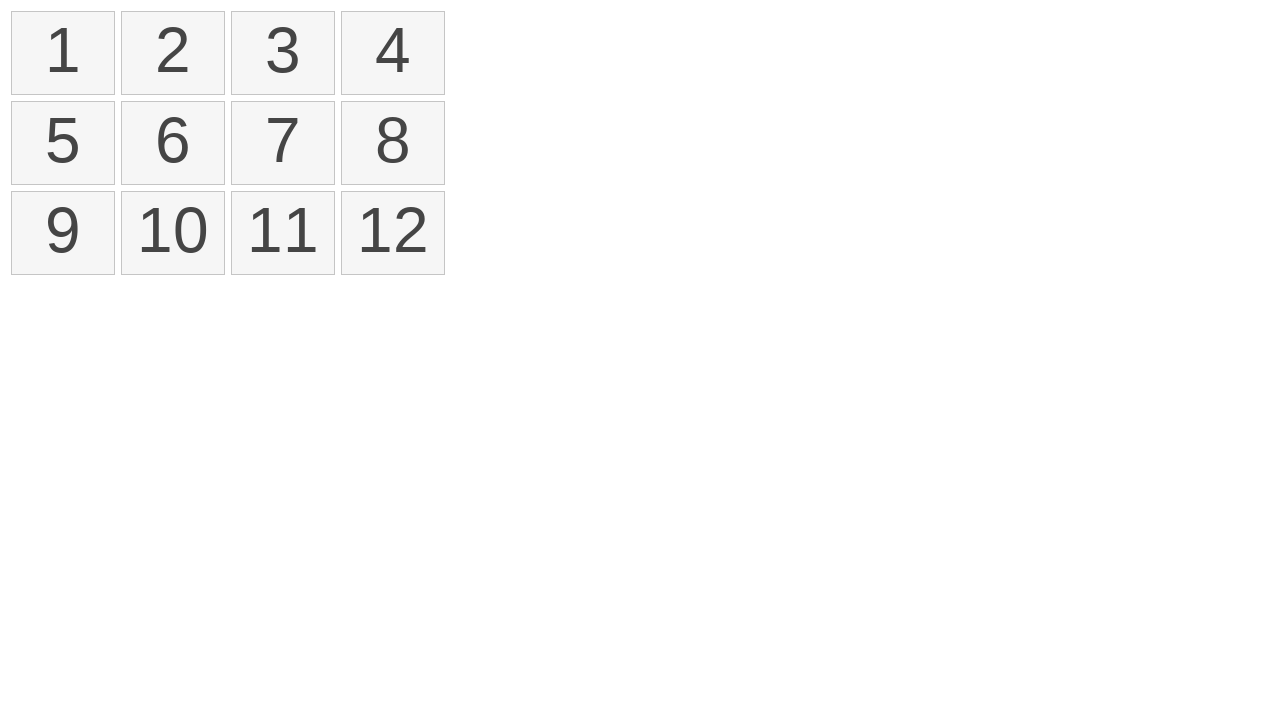

Selected fourth item reference
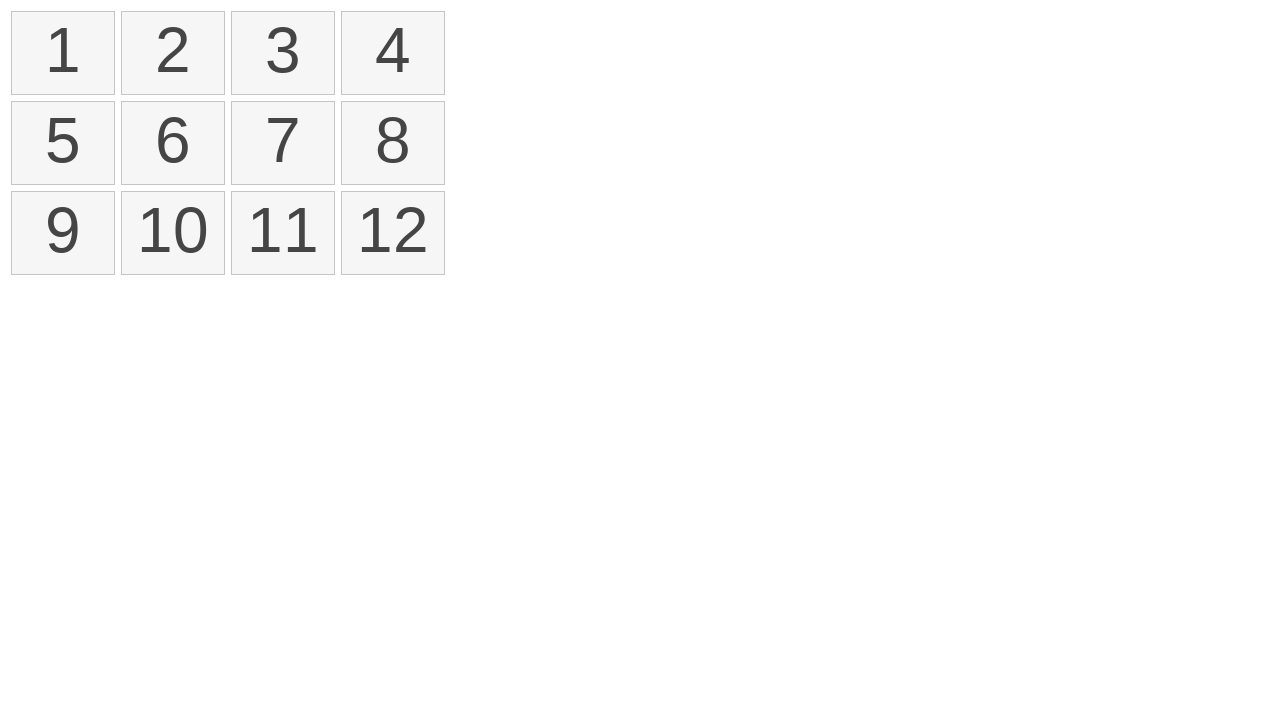

Moved mouse to first item position at (16, 16)
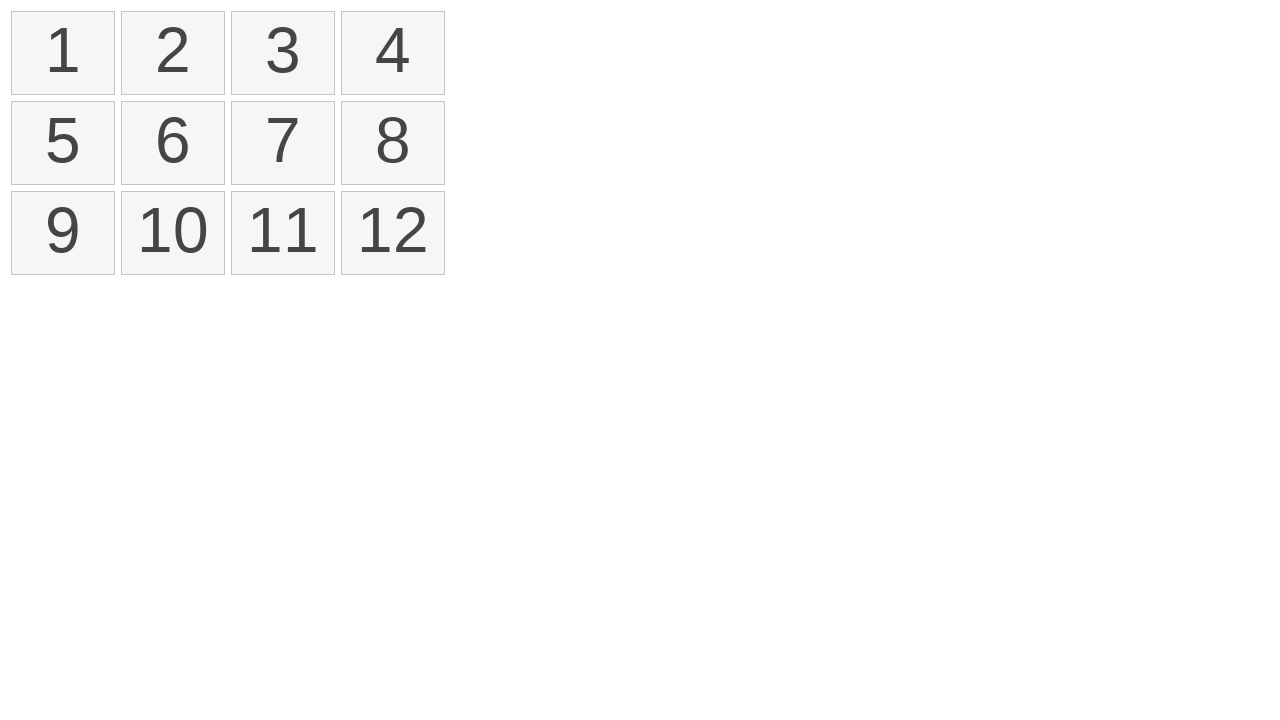

Mouse button pressed down on first item at (16, 16)
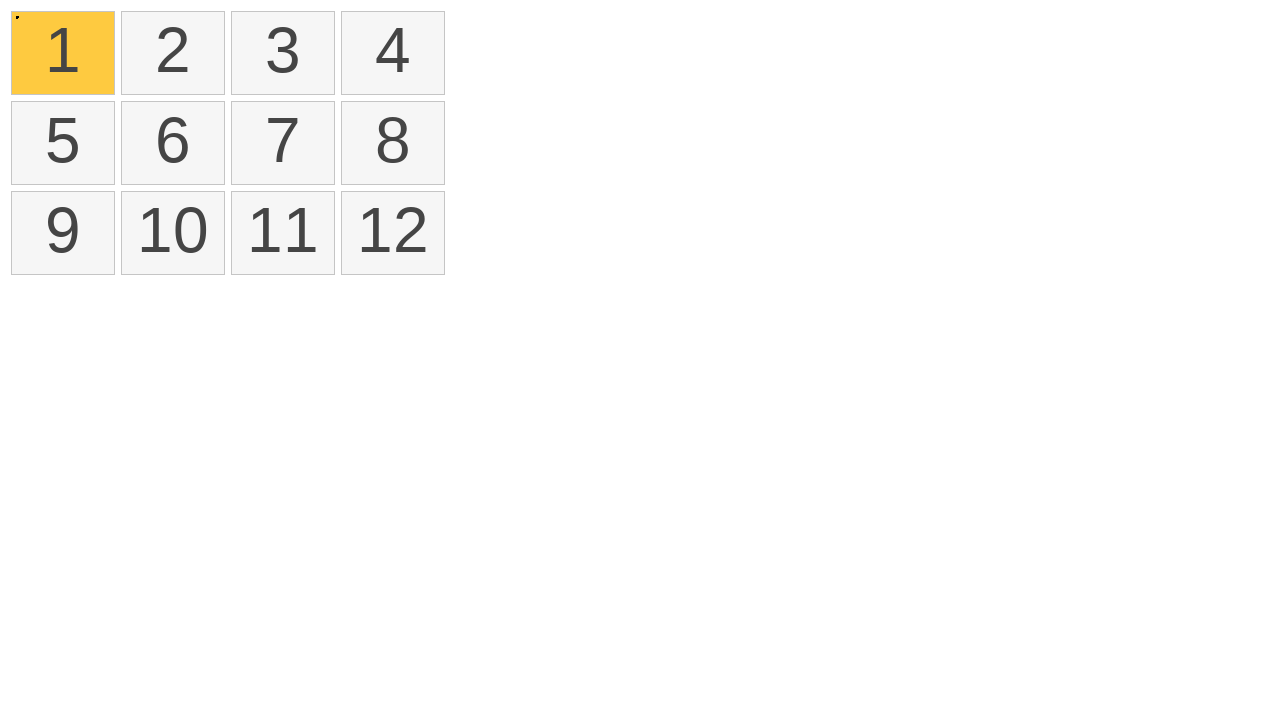

Dragged mouse to fourth item position at (346, 16)
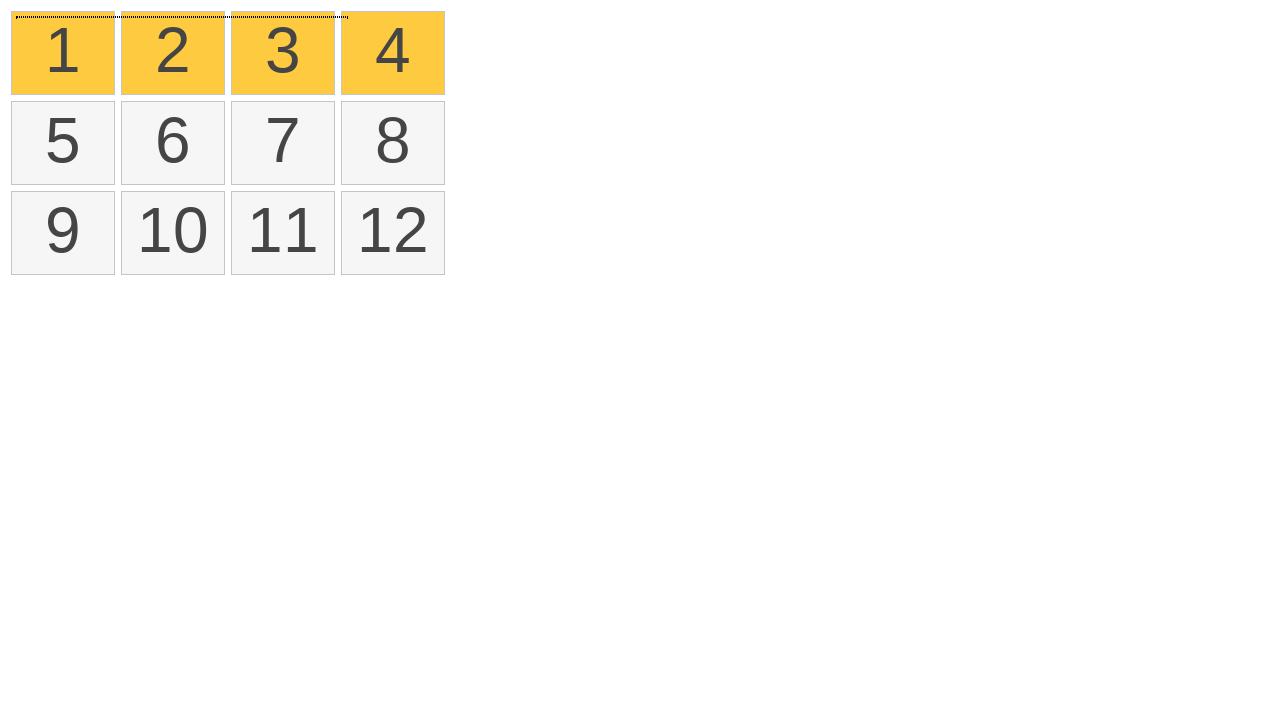

Released mouse button to complete drag selection at (346, 16)
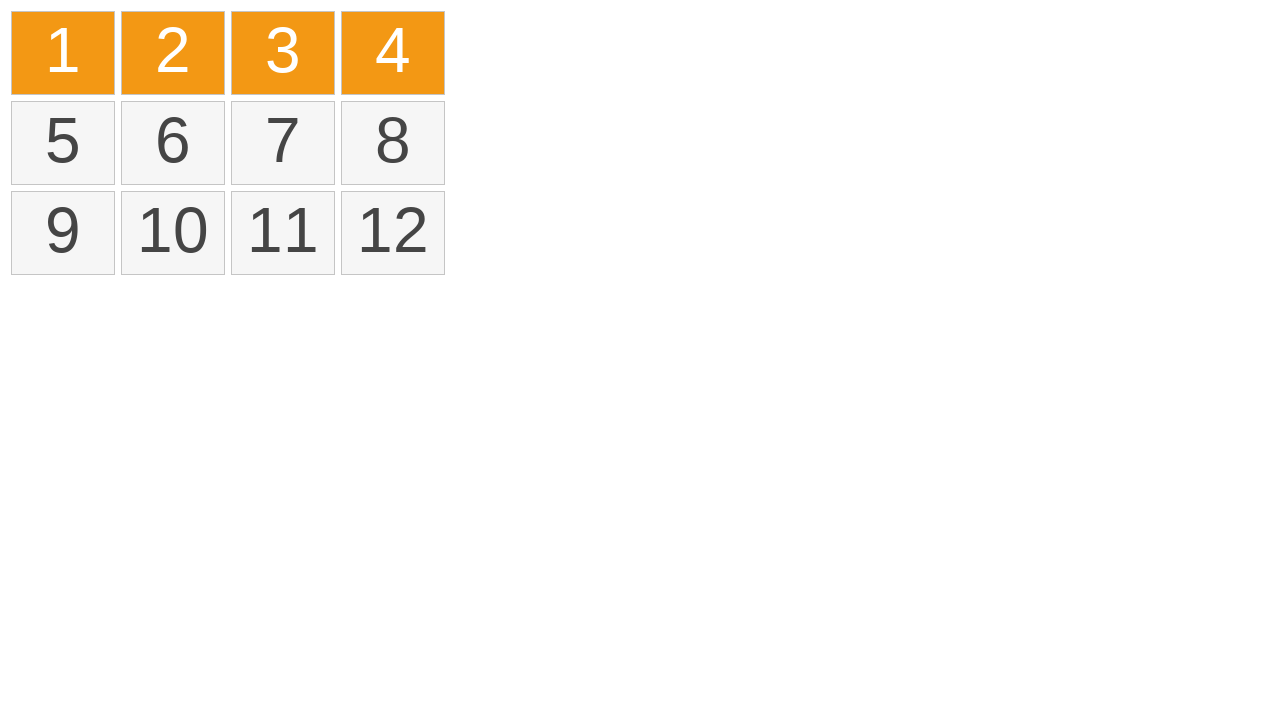

Located all selected items
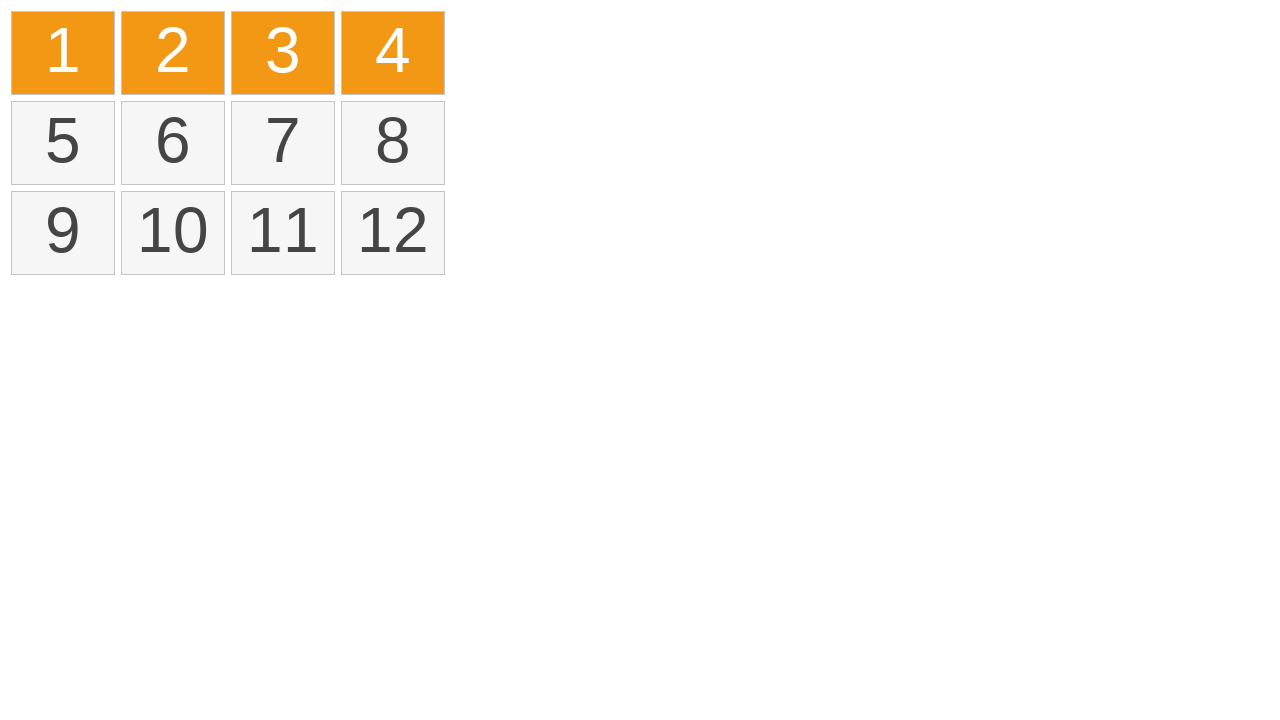

Verified that exactly 4 items are selected
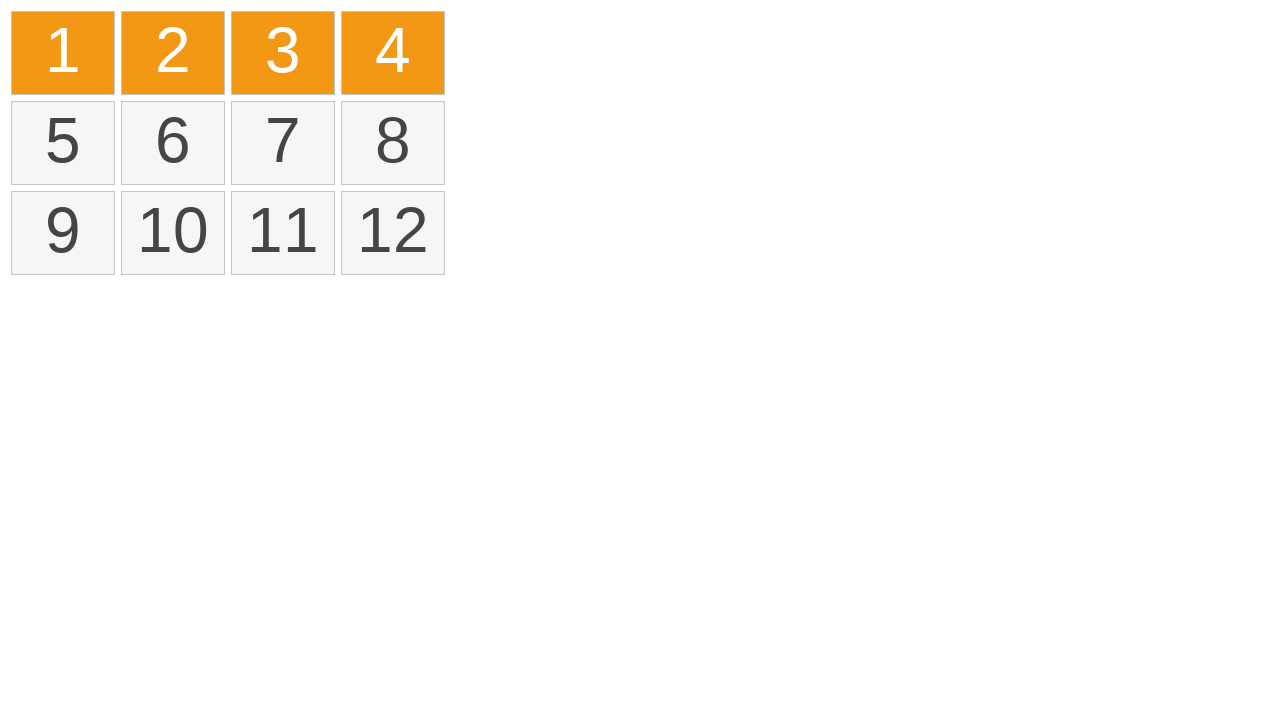

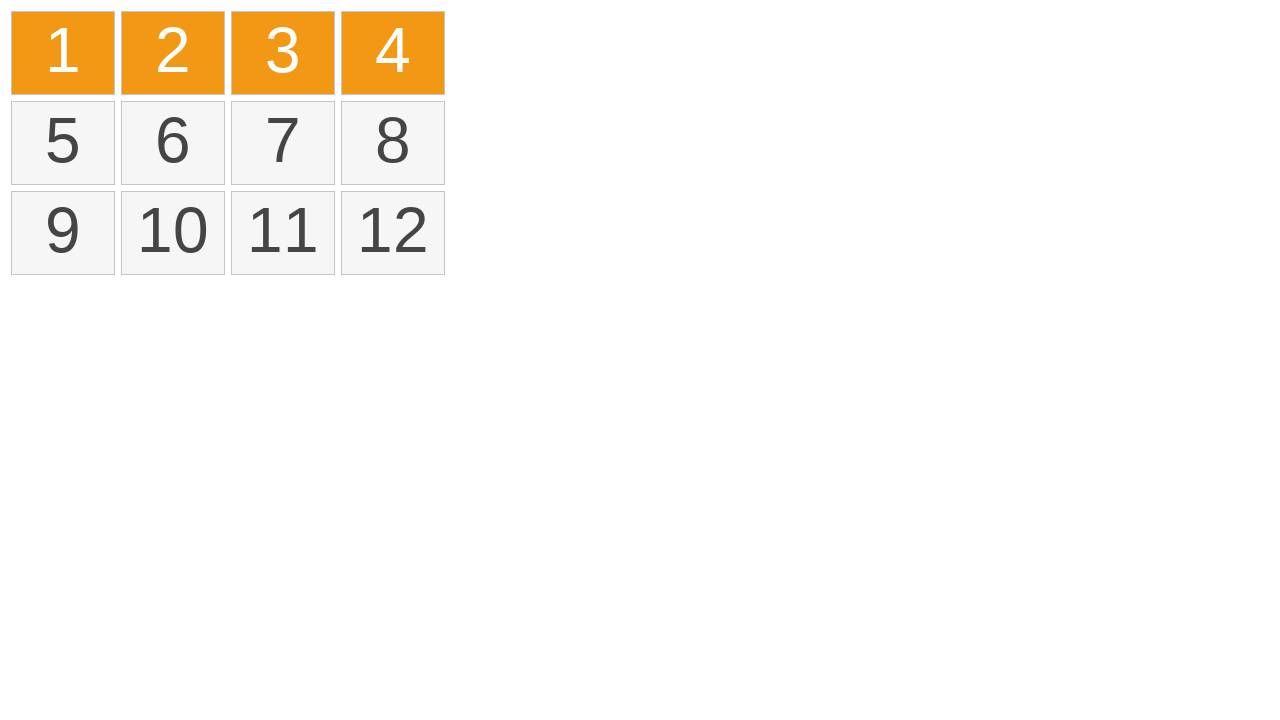